Tests registration form by filling first name and last name fields and clicking the continue button

Starting URL: https://naveenautomationlabs.com/opencart/index.php?route=account/register

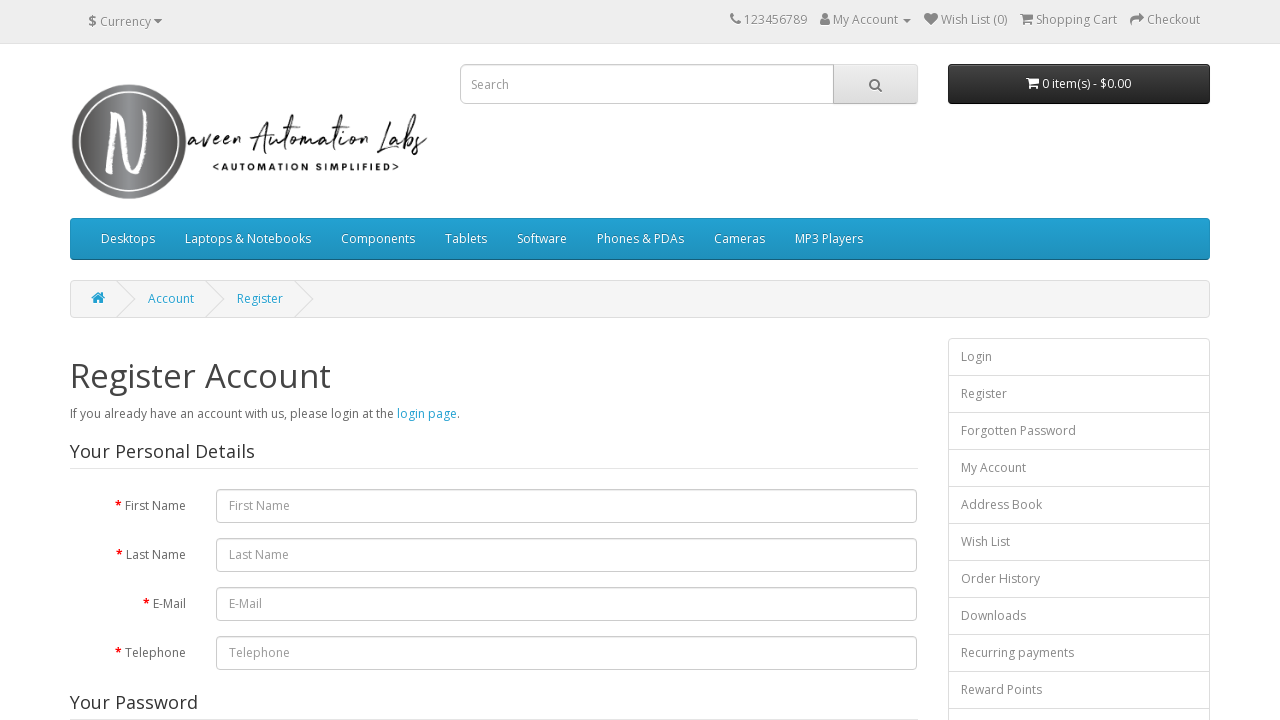

Filled first name field with 'Arman' on #input-firstname
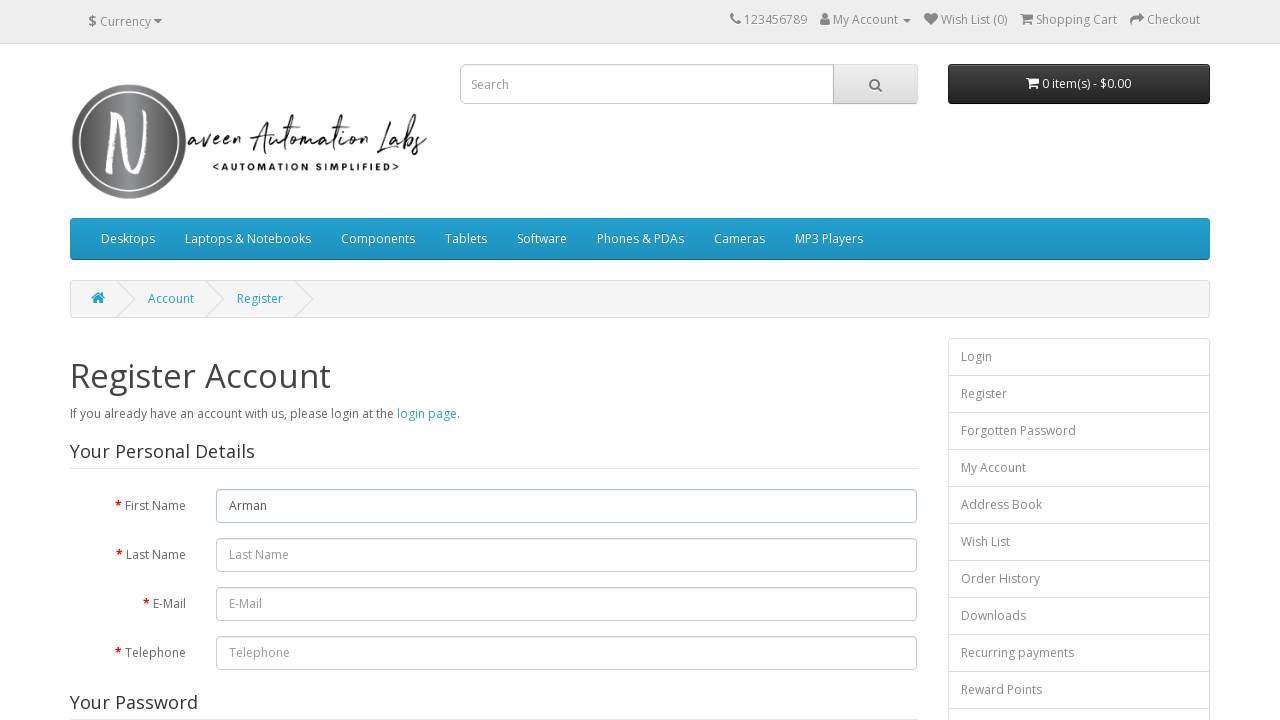

Filled last name field with 'Automation' on #input-lastname
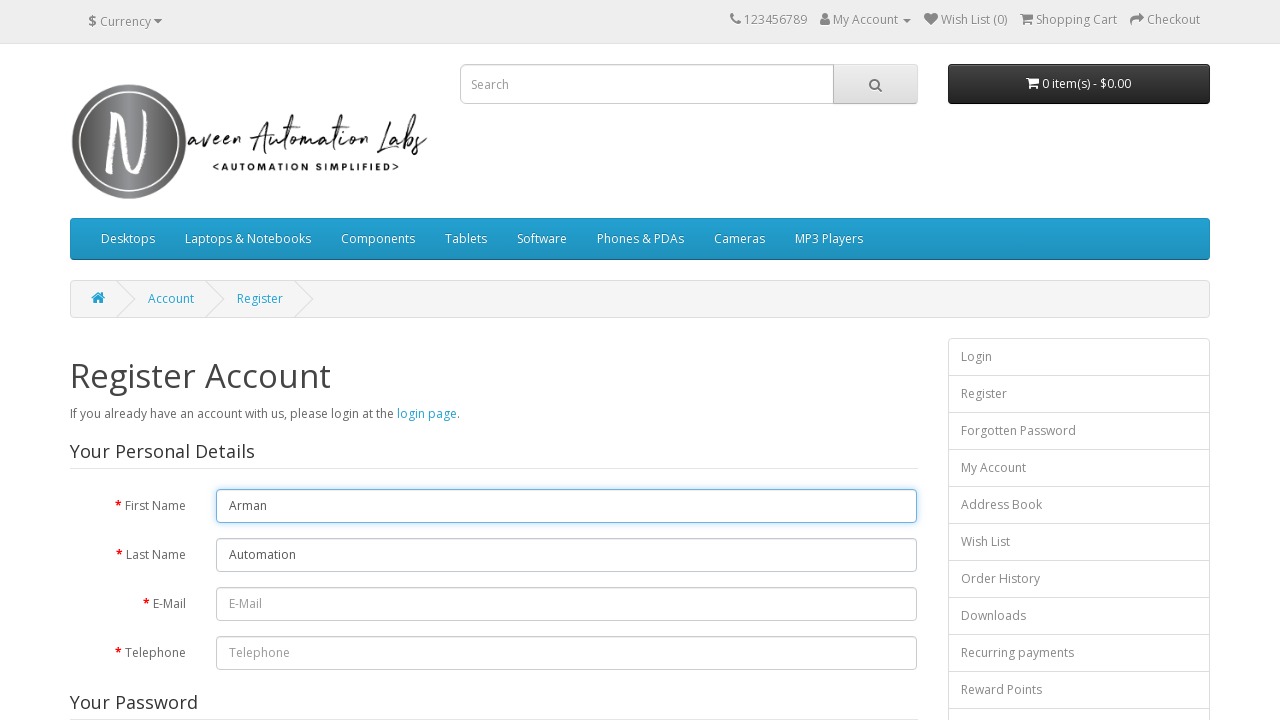

Clicked continue button to submit registration form at (879, 427) on input[type='submit']
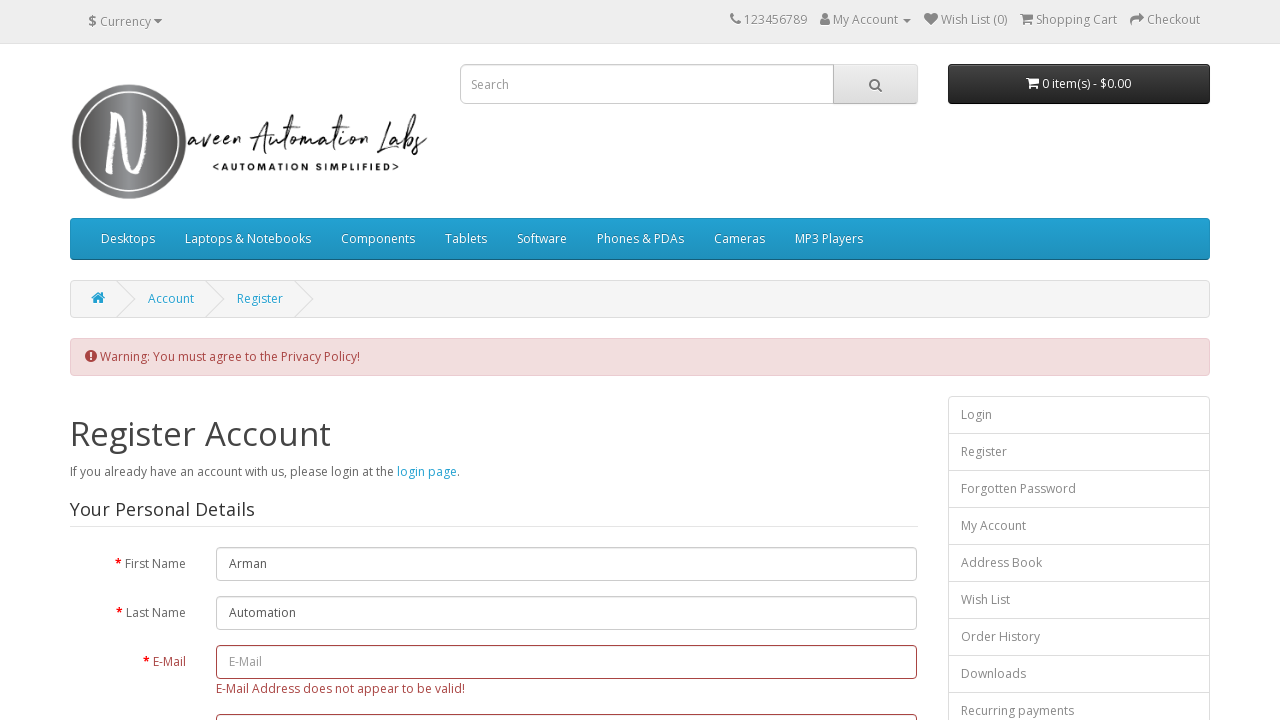

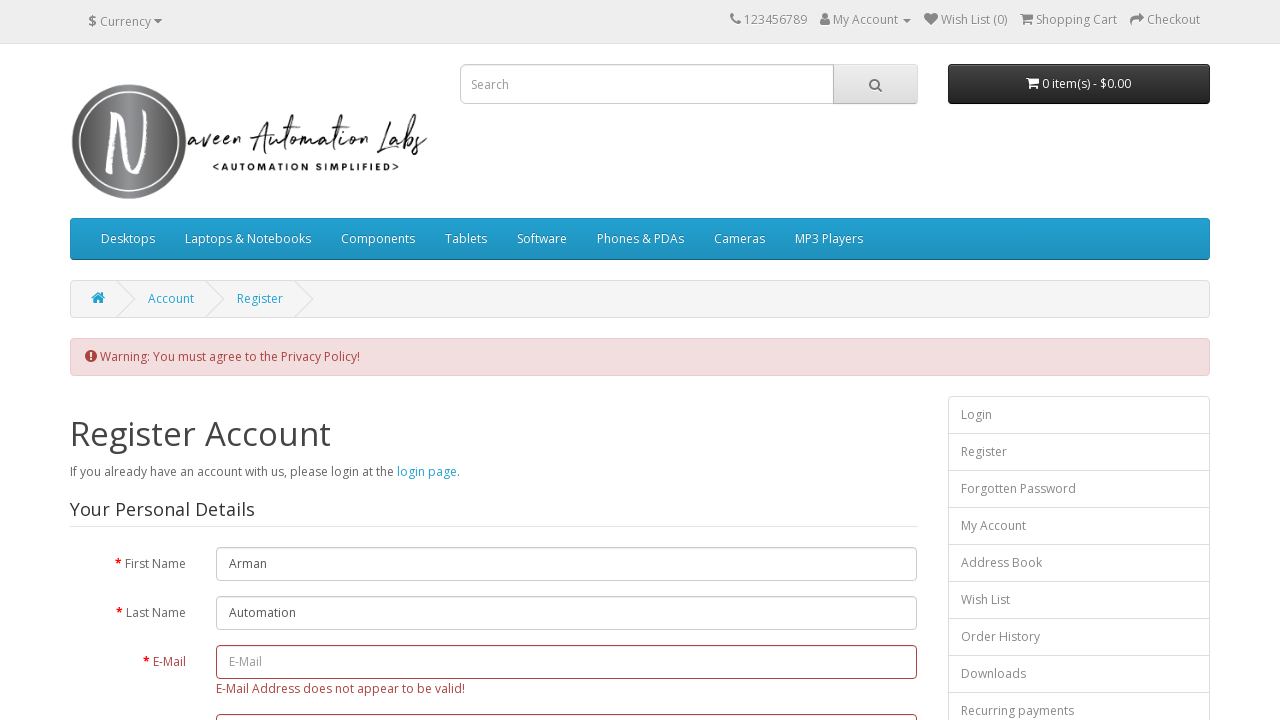